Tests table handling functionality by navigating through paginated table data, counting rows and columns, and iterating through all pages of the table

Starting URL: https://testautomationpractice.blogspot.com/

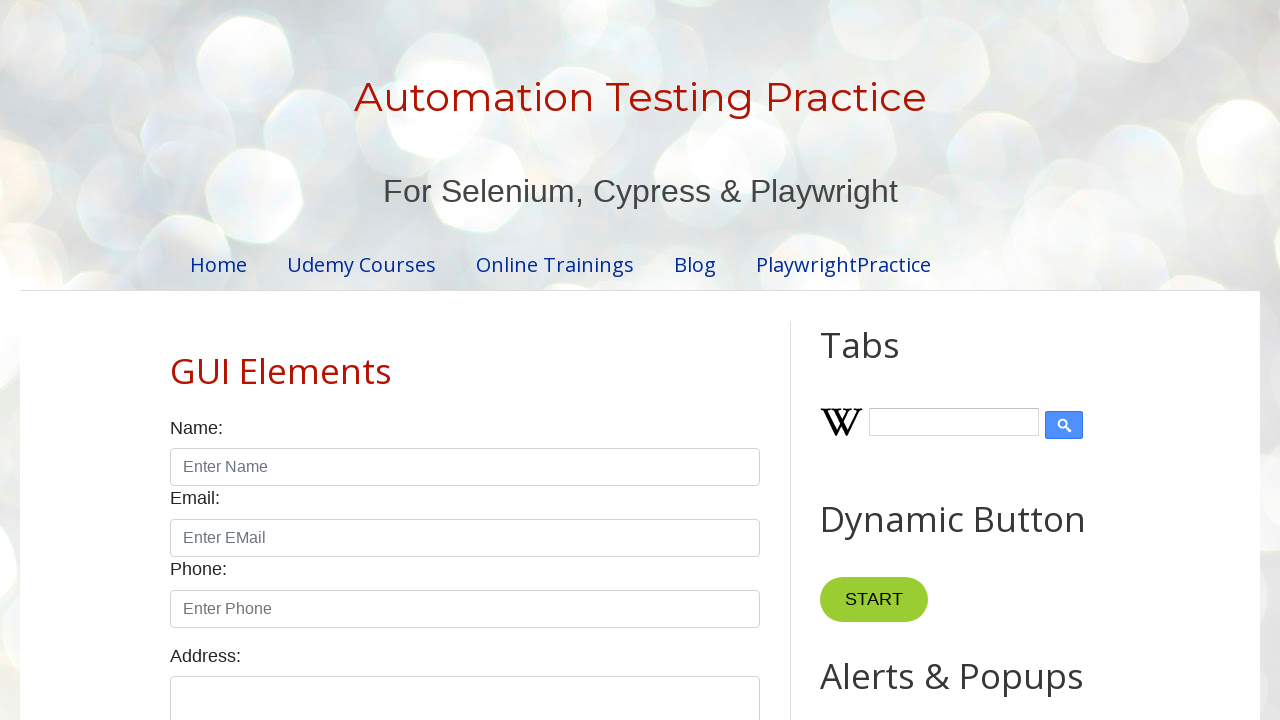

Located the product table
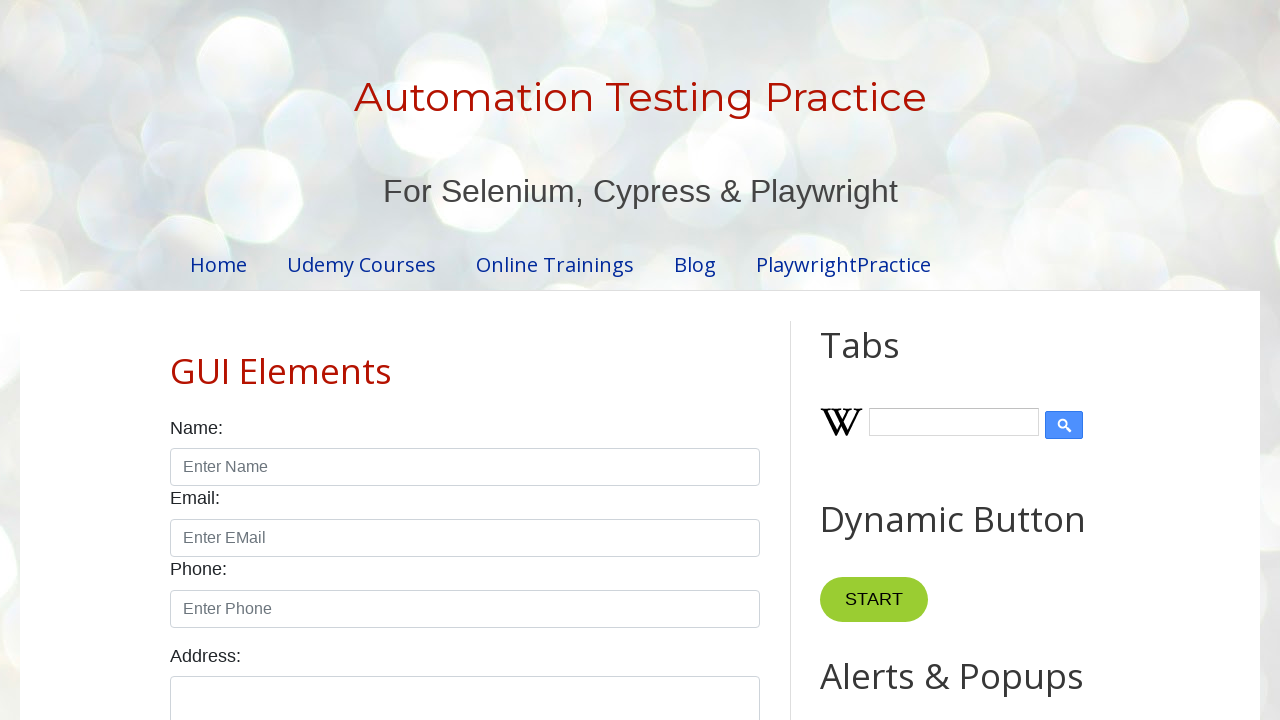

Located table header columns
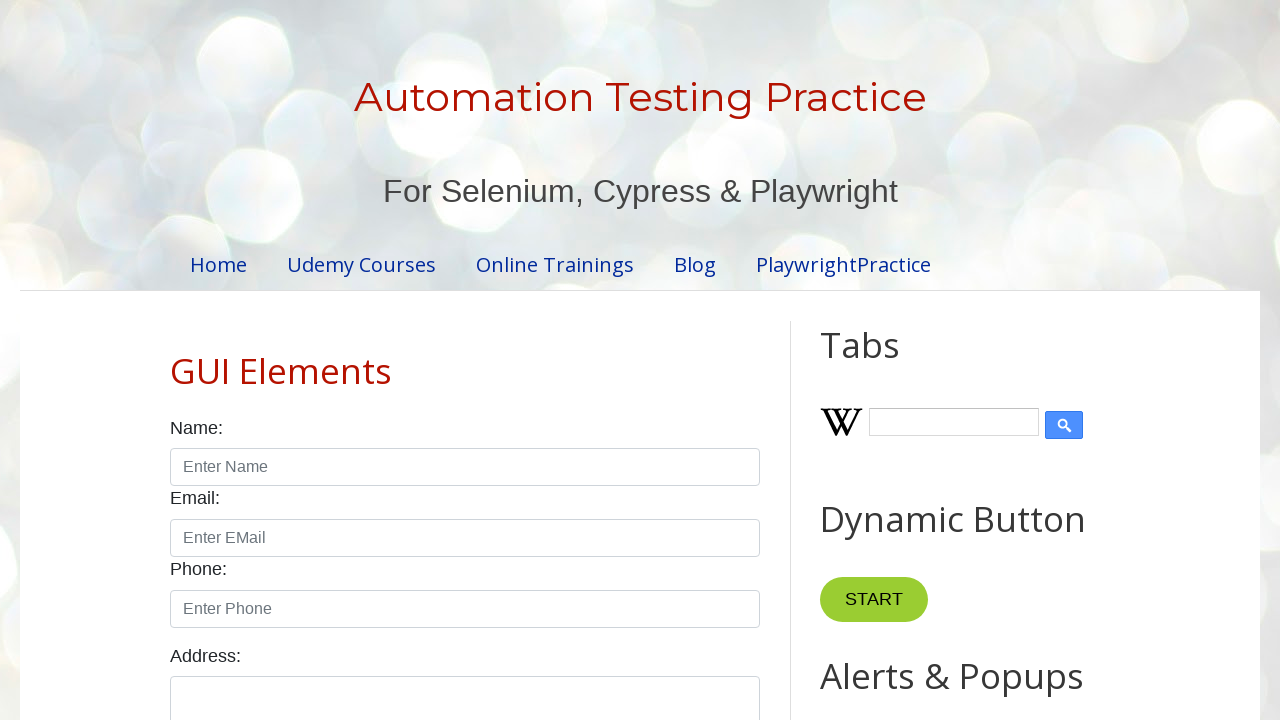

Located table body rows
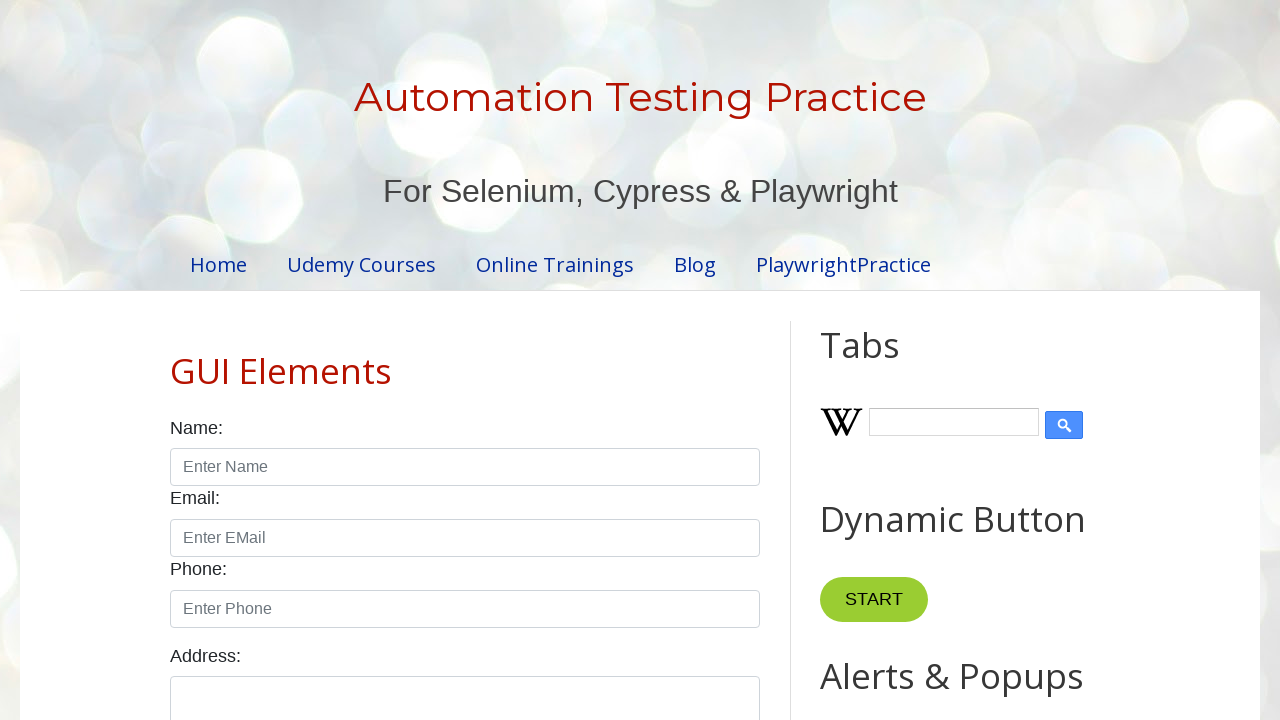

Located pagination links
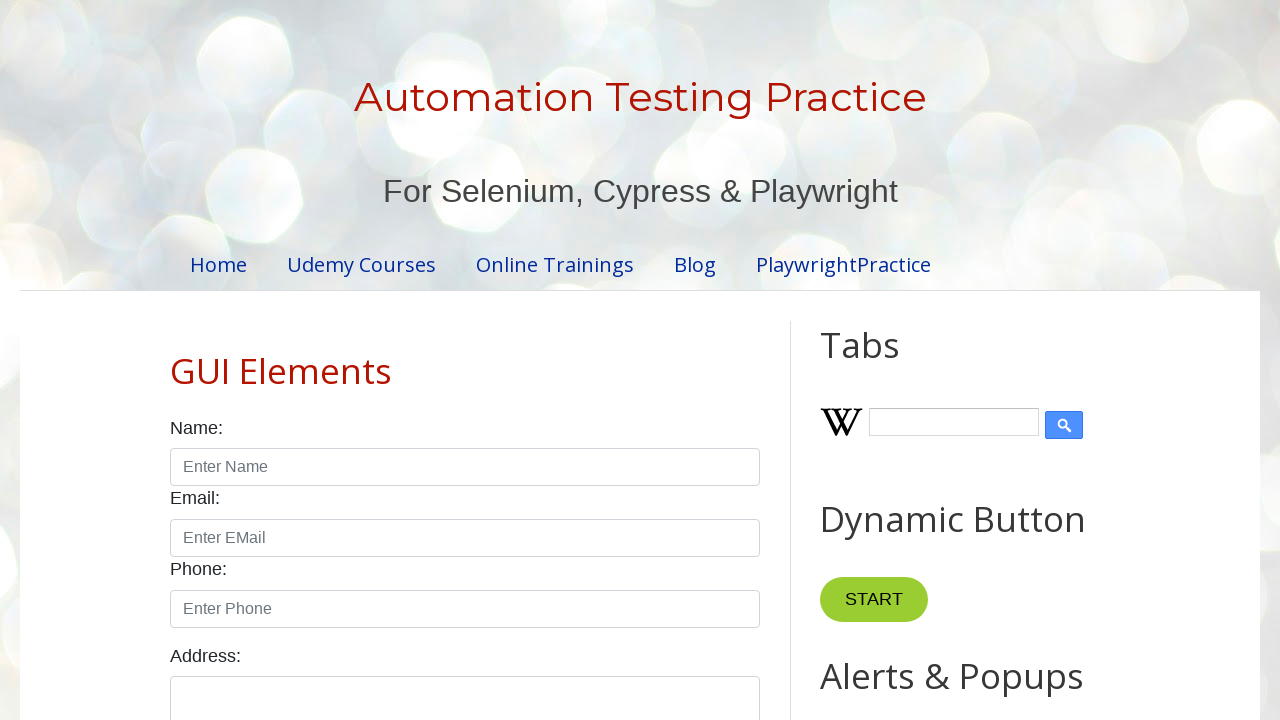

Counted 4 pagination pages
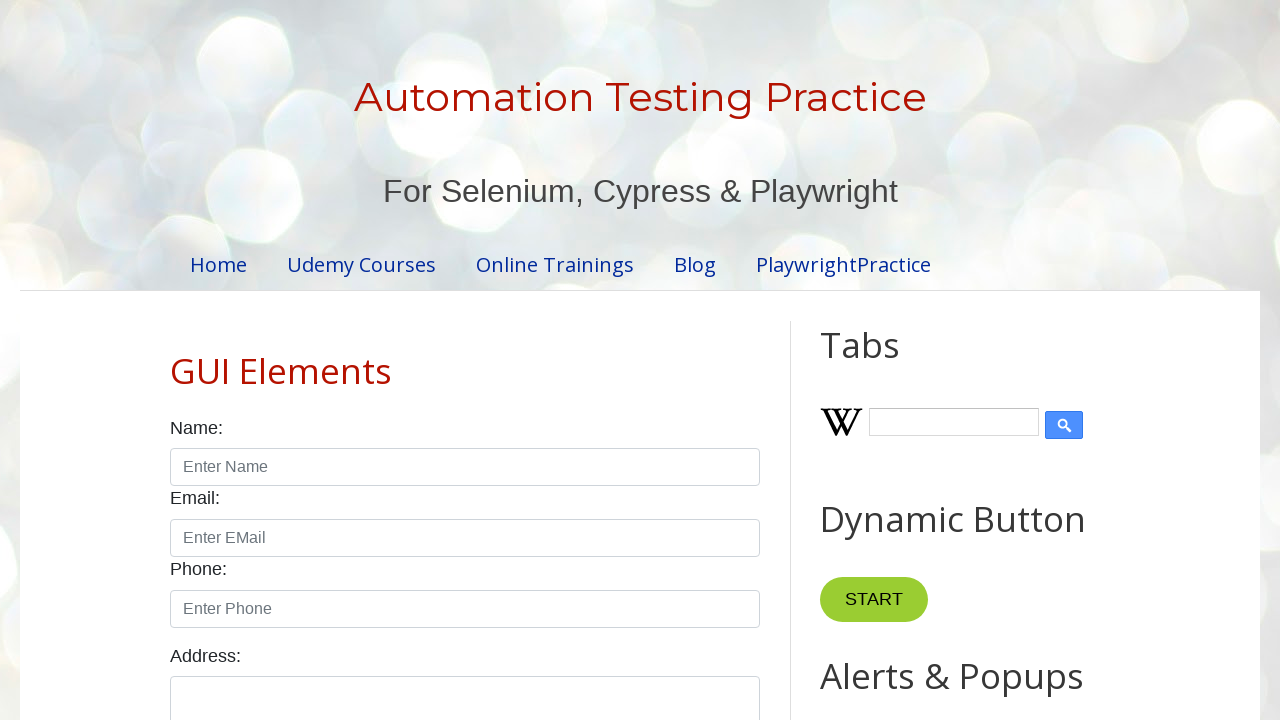

Re-located table rows on page 1
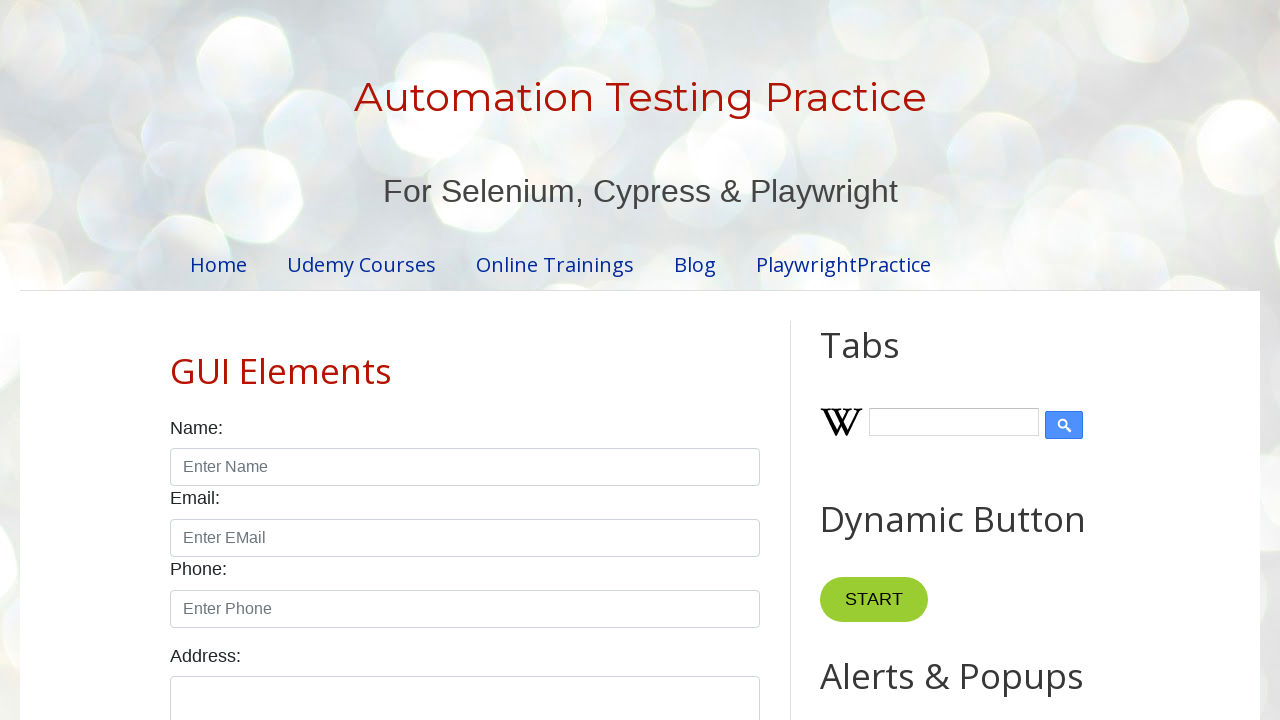

Confirmed table rows are visible
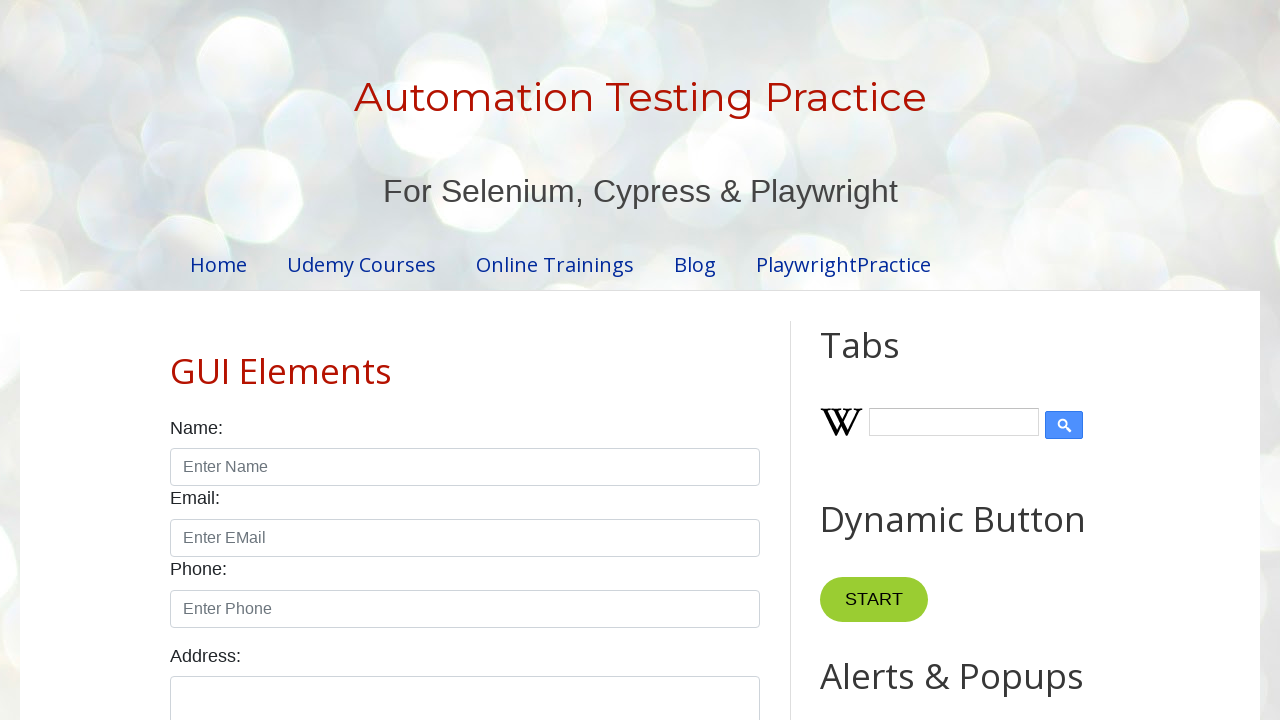

Clicked pagination link to navigate to page 2 at (456, 361) on .pagination li a >> nth=1
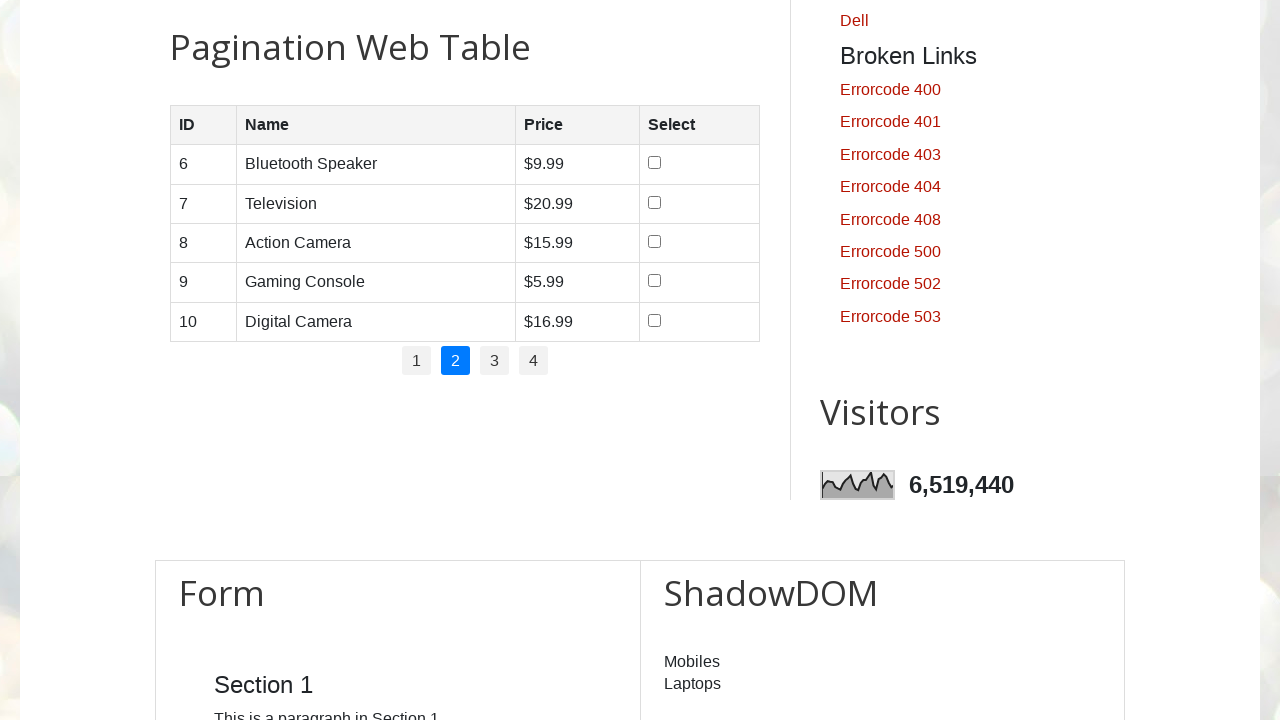

Waited for page navigation to complete
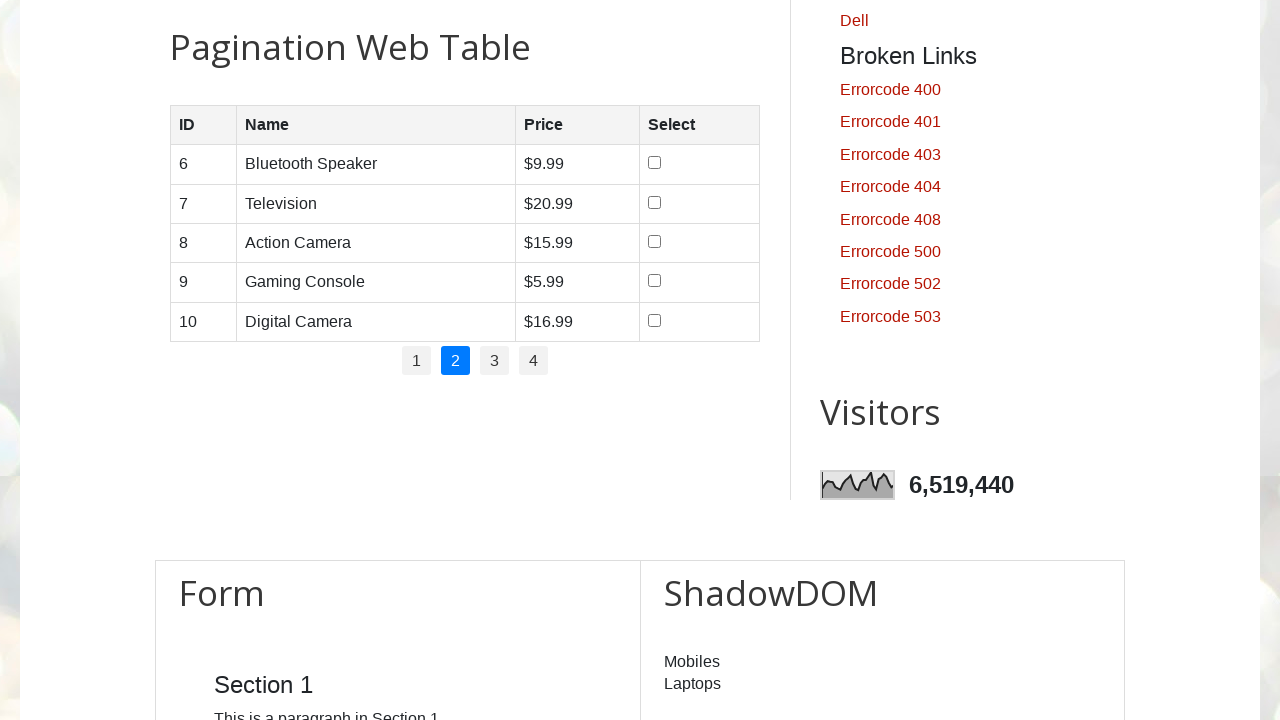

Re-located table rows on page 2
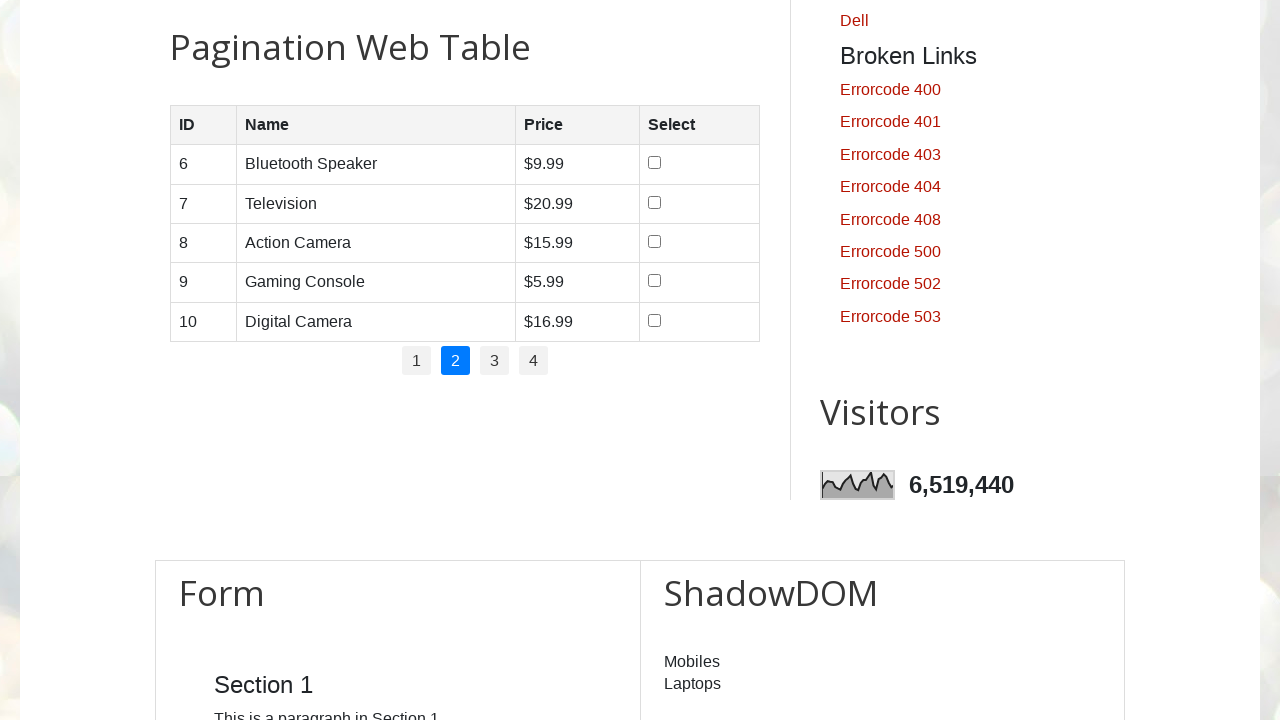

Confirmed table rows are visible
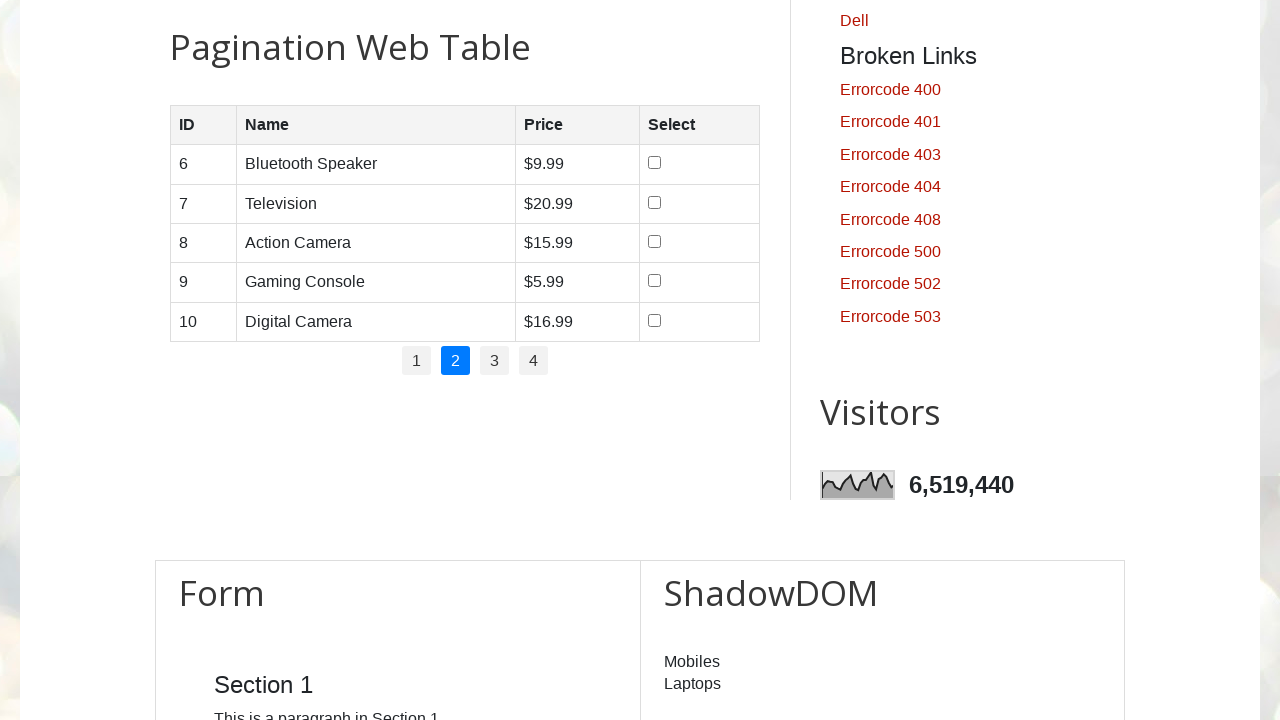

Clicked pagination link to navigate to page 3 at (494, 361) on .pagination li a >> nth=2
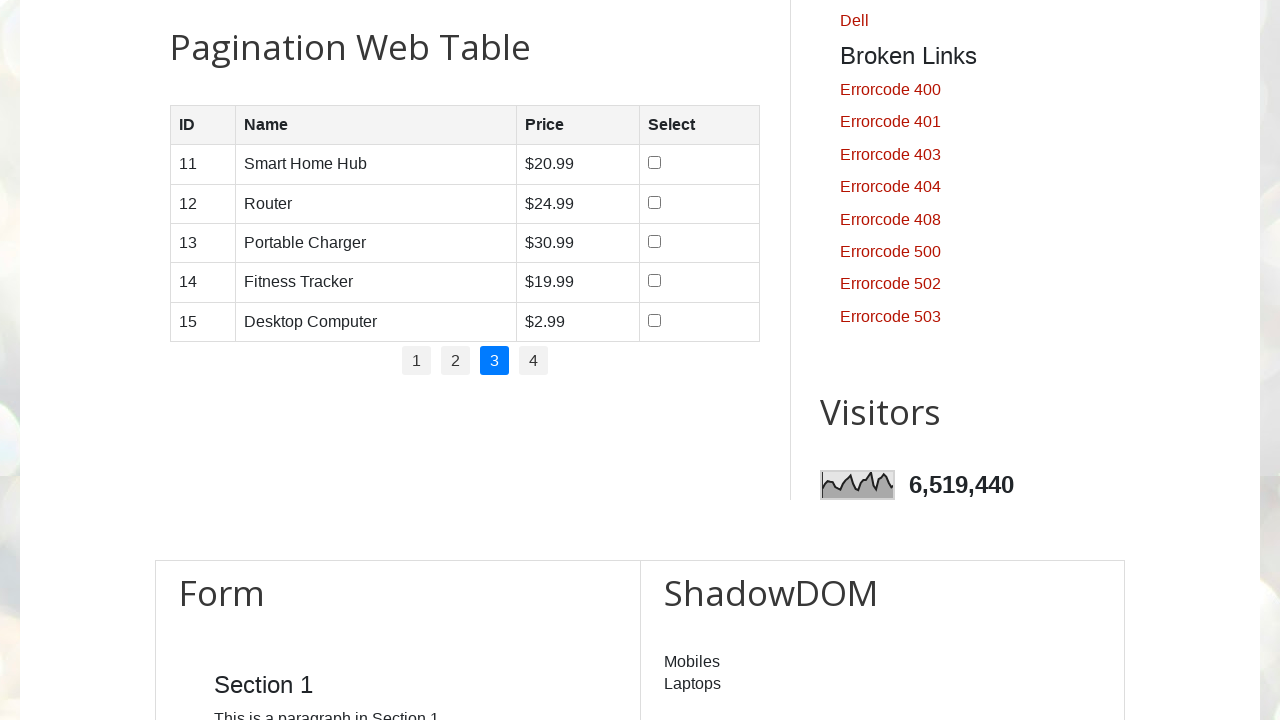

Waited for page navigation to complete
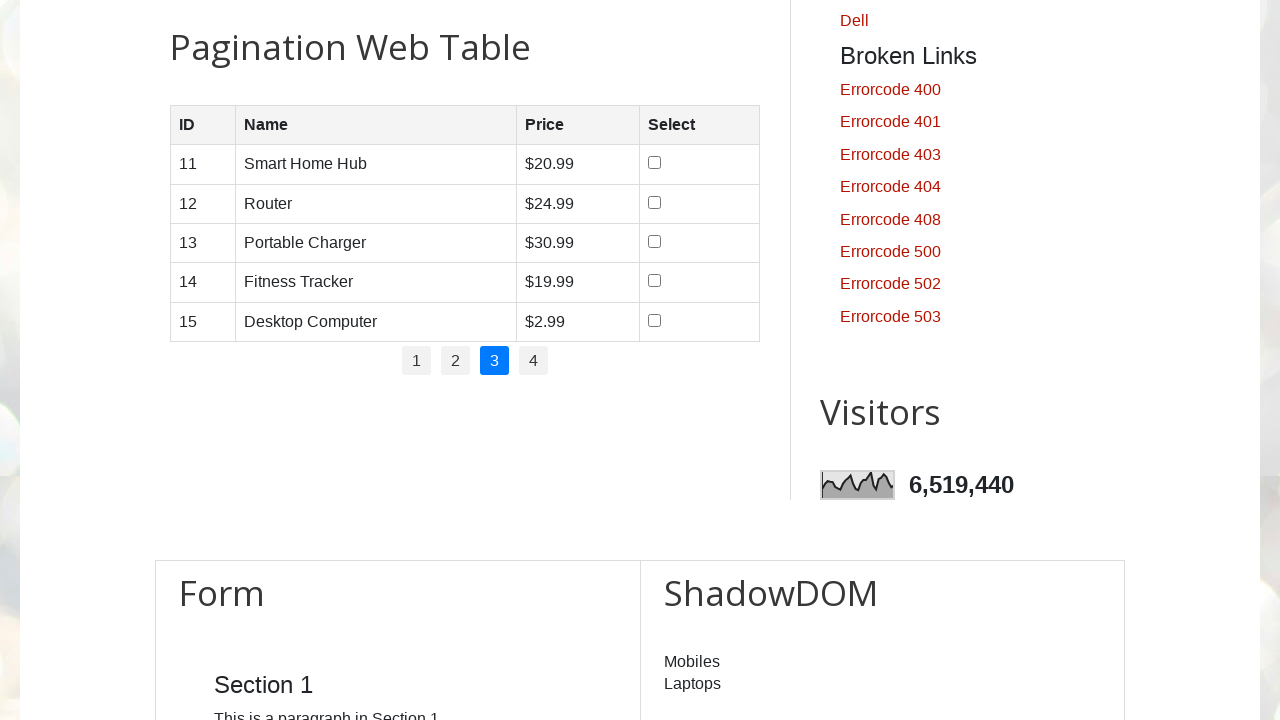

Re-located table rows on page 3
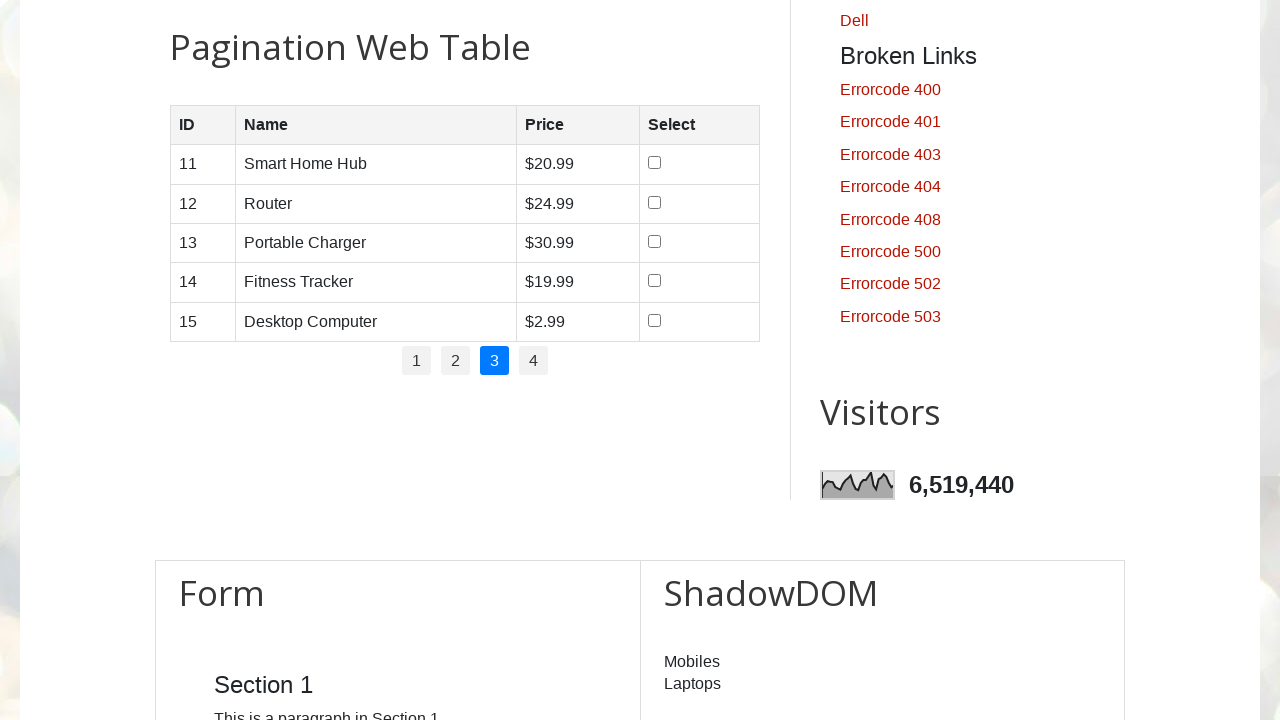

Confirmed table rows are visible
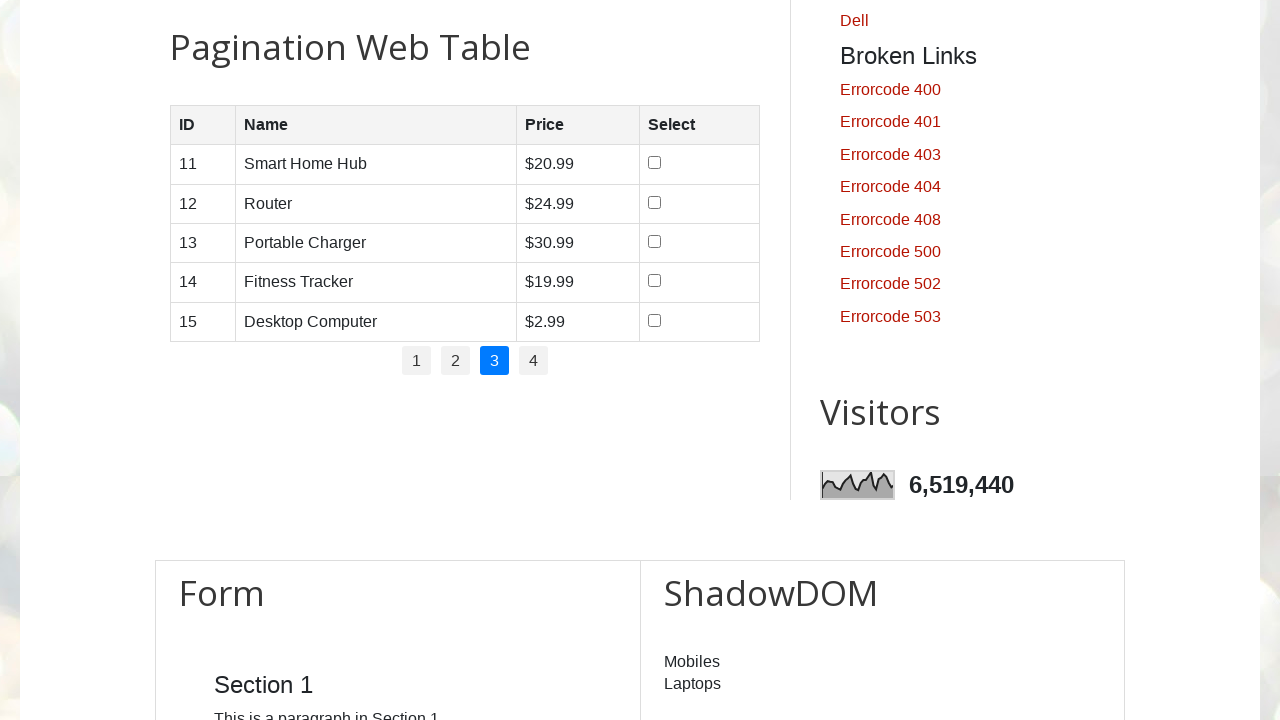

Clicked pagination link to navigate to page 4 at (534, 361) on .pagination li a >> nth=3
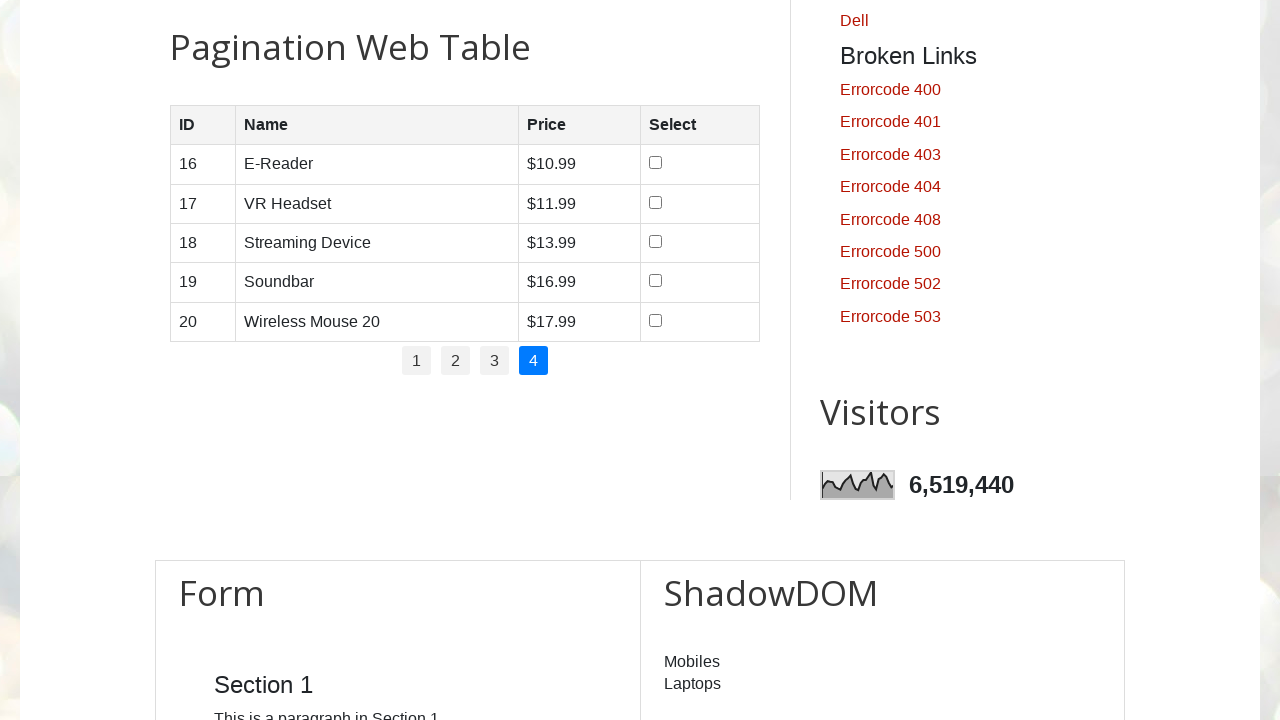

Waited for page navigation to complete
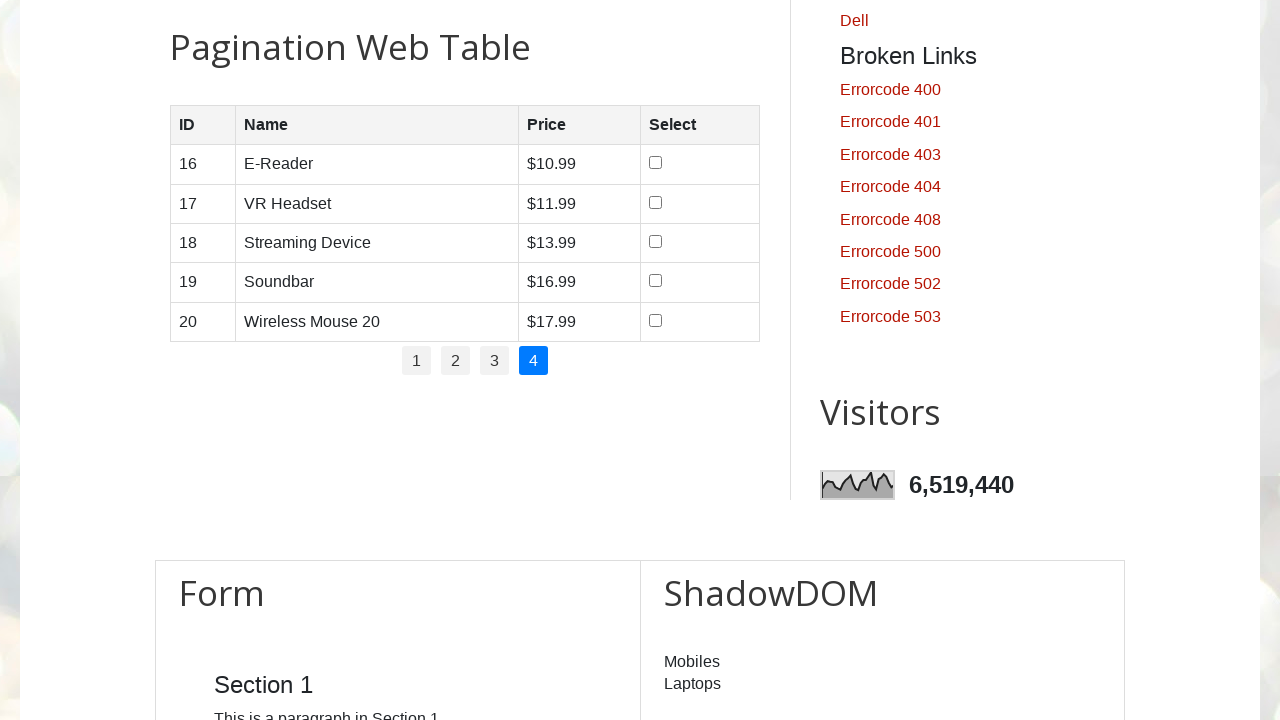

Re-located table rows on page 4
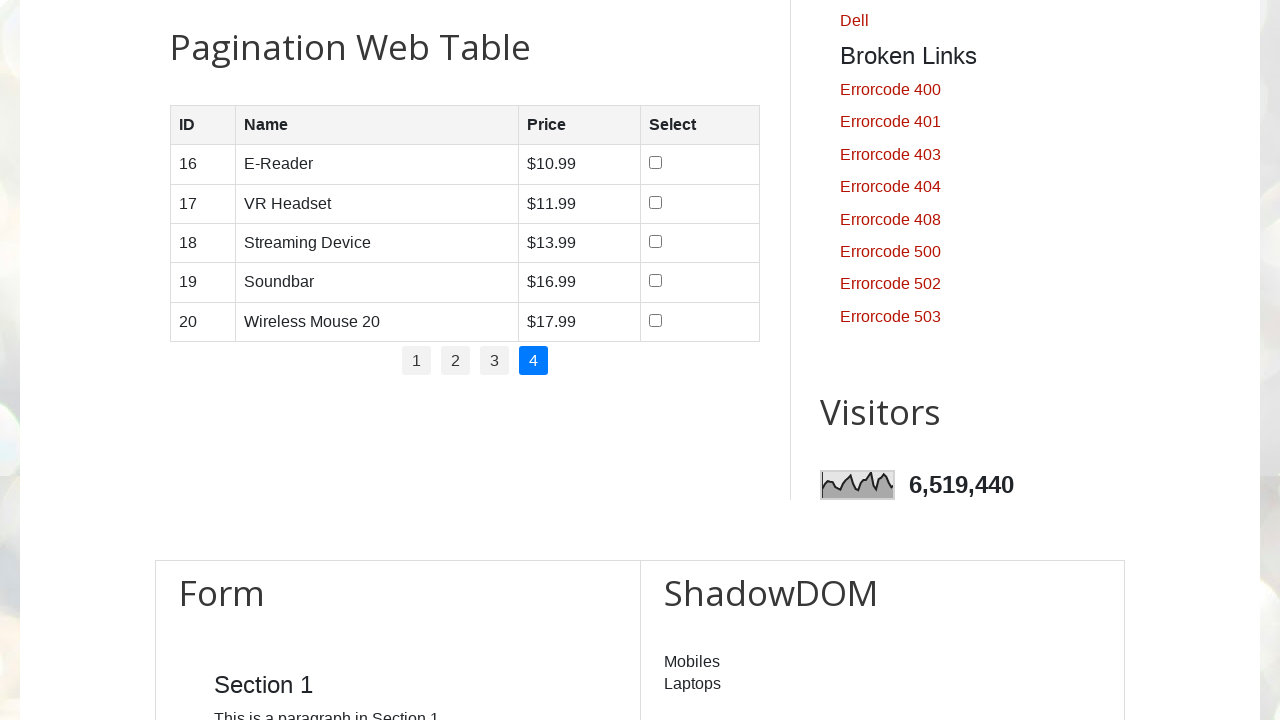

Confirmed table rows are visible
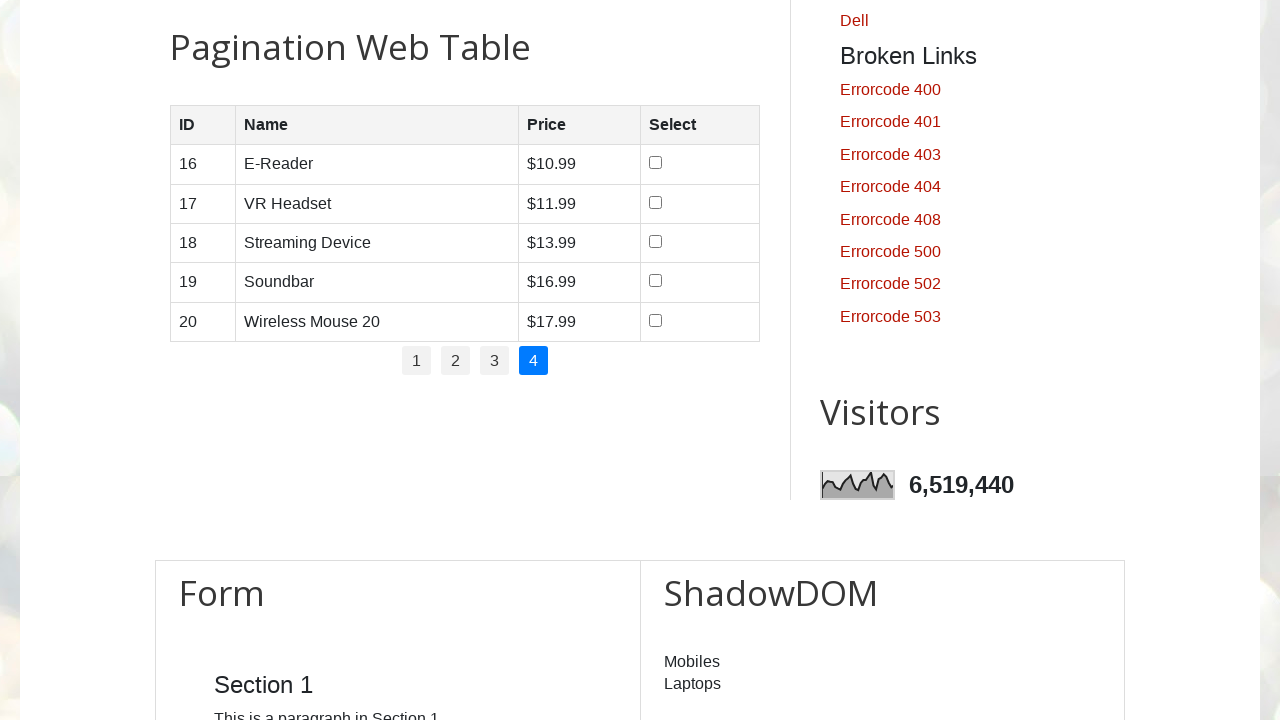

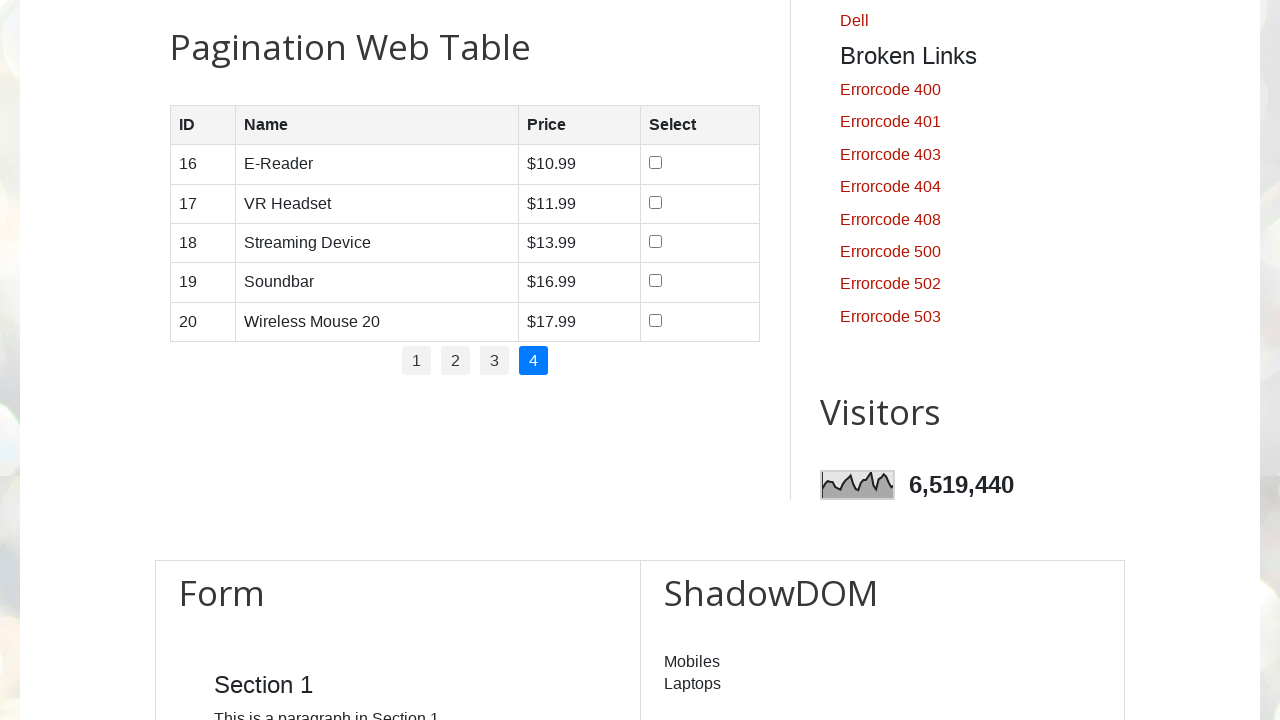